Tests a practice form by filling in name and email fields, then selecting a gender radio button using explicit waits

Starting URL: https://www.tutorialspoint.com/selenium/practice/selenium_automation_practice.php

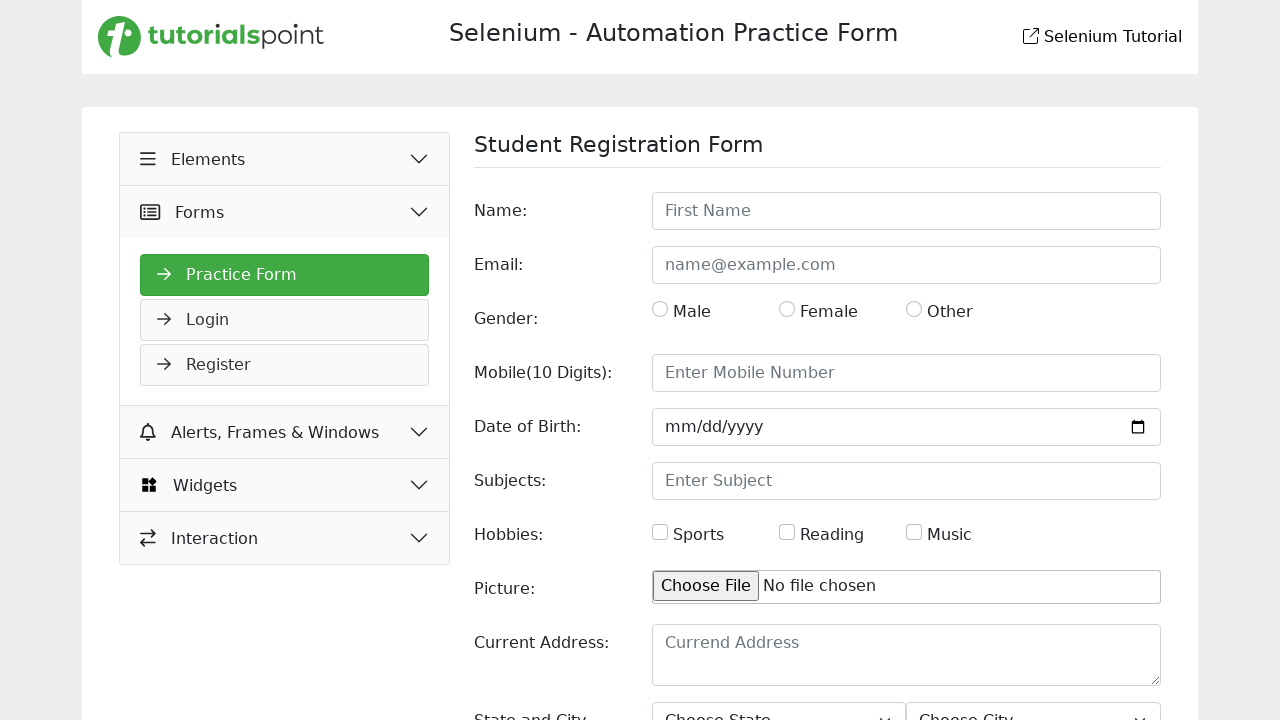

Filled name field with 'Jay Shree Ram' on #name
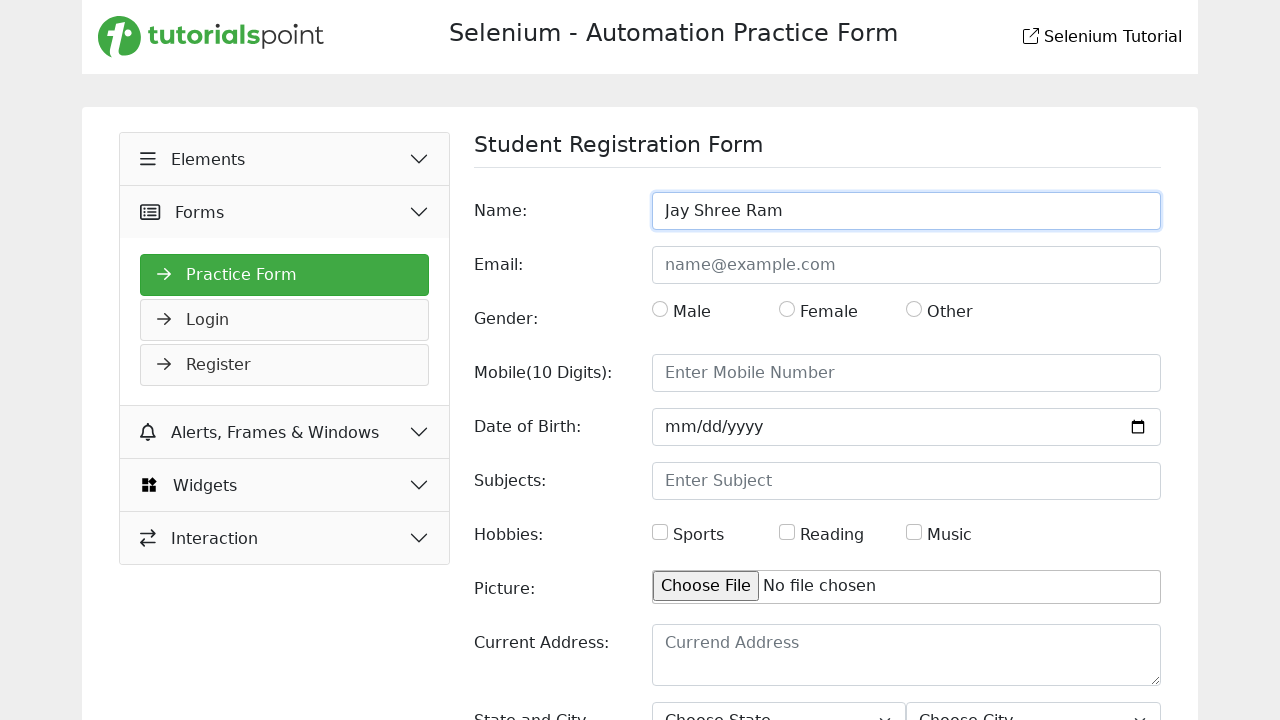

Filled email field with 'Janki@SriRam.com' on input[name='email']
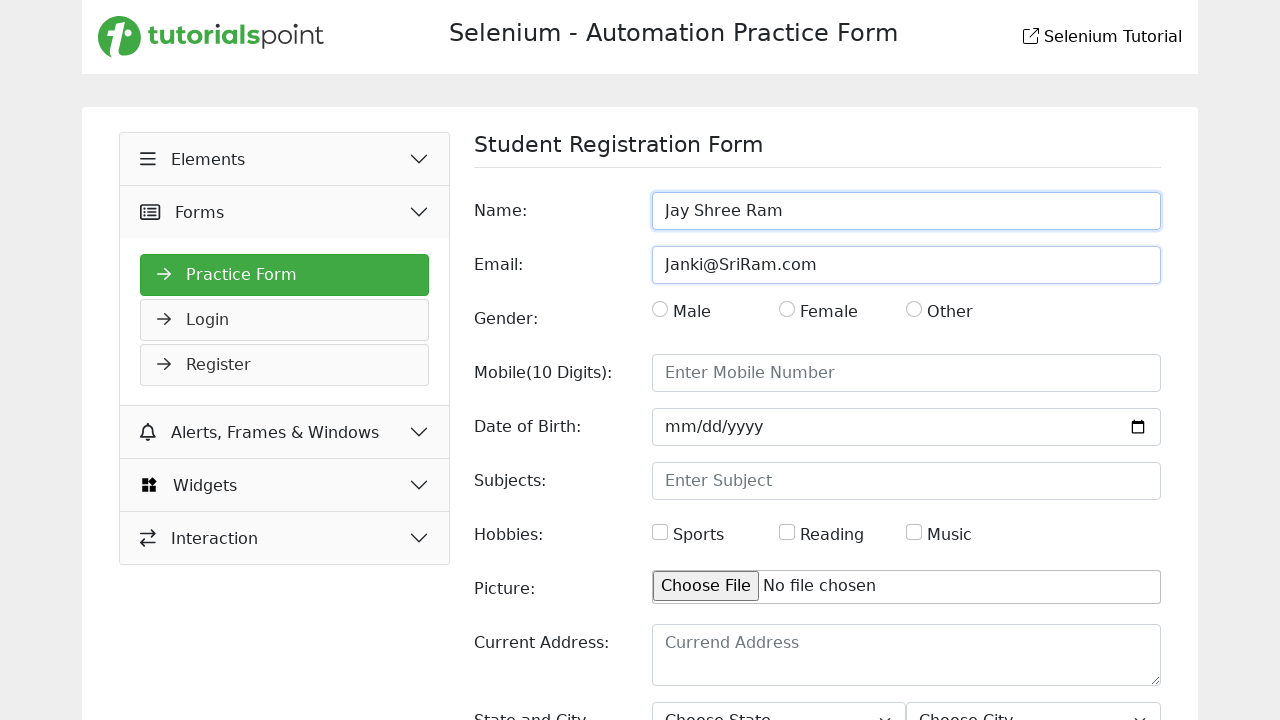

Selected Female radio button at (787, 309) on xpath=//label[text()='Female']/preceding-sibling::input
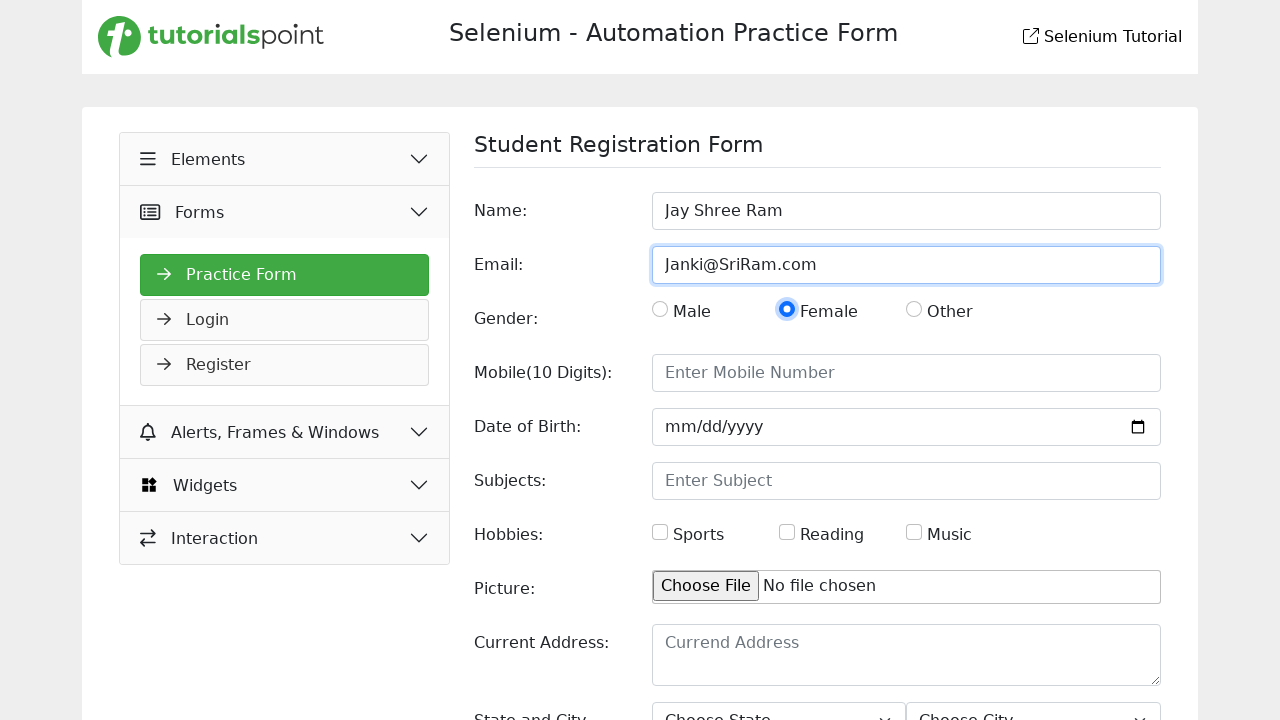

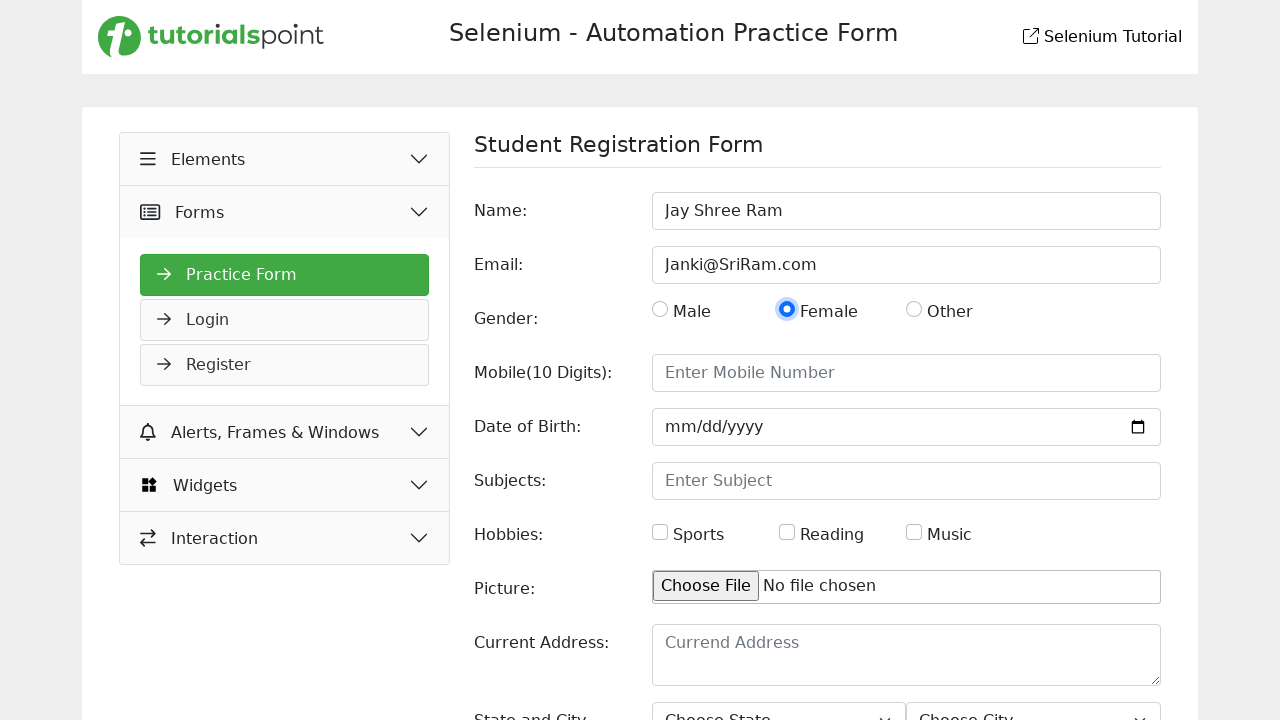